Fills out a registration form with first name, last name, and email, then submits it

Starting URL: http://suninjuly.github.io/registration1.html

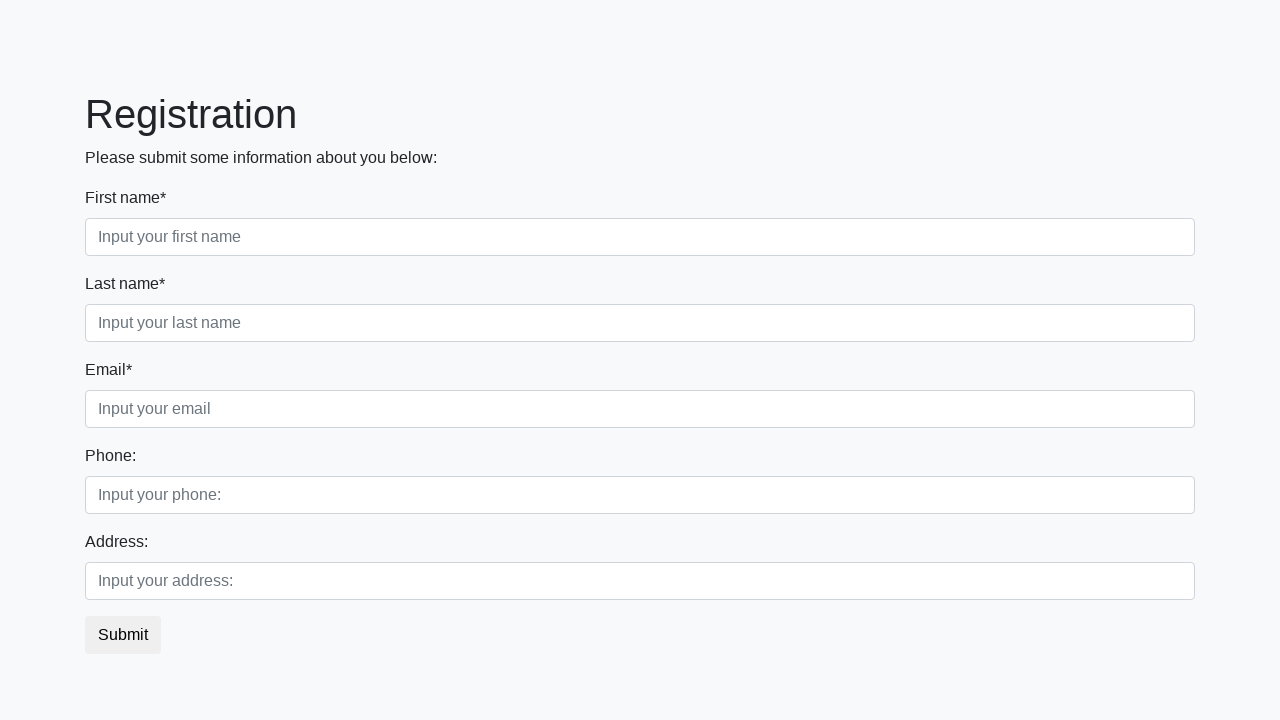

Filled first name field with 'Ivan' on //input[@placeholder="Input your first name"]
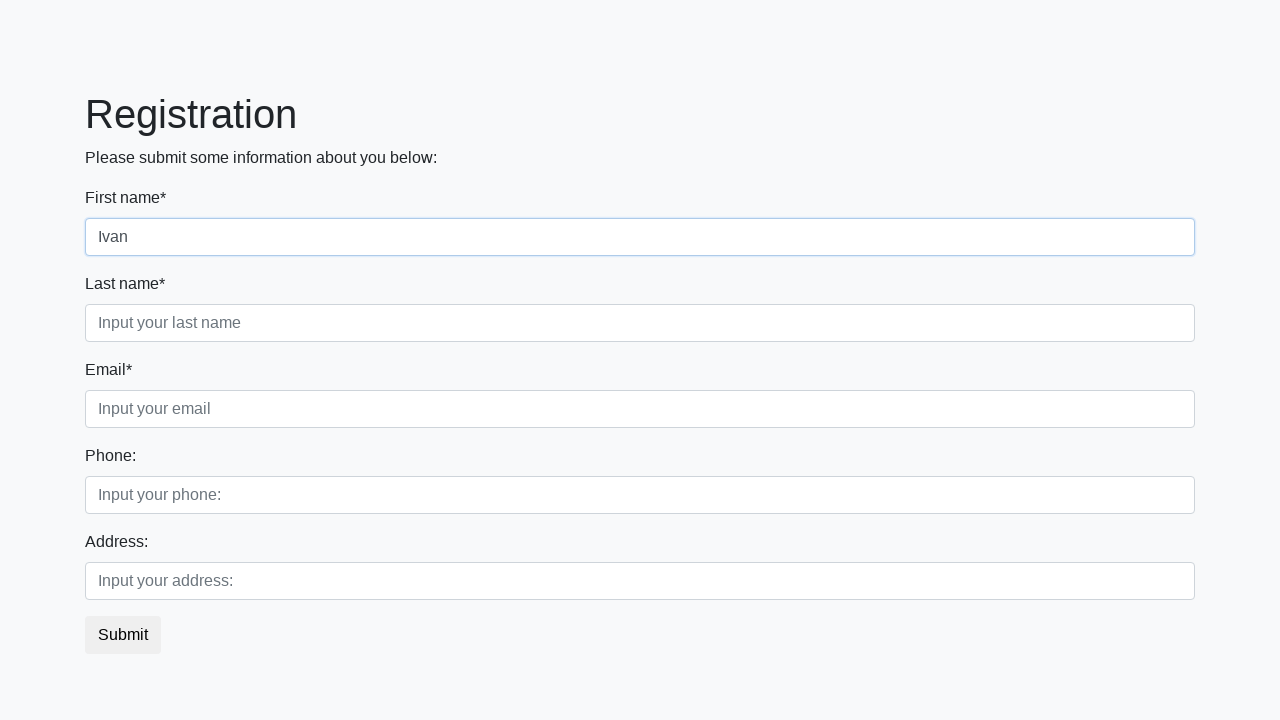

Filled last name field with 'Petrov' on //input[@placeholder="Input your last name"]
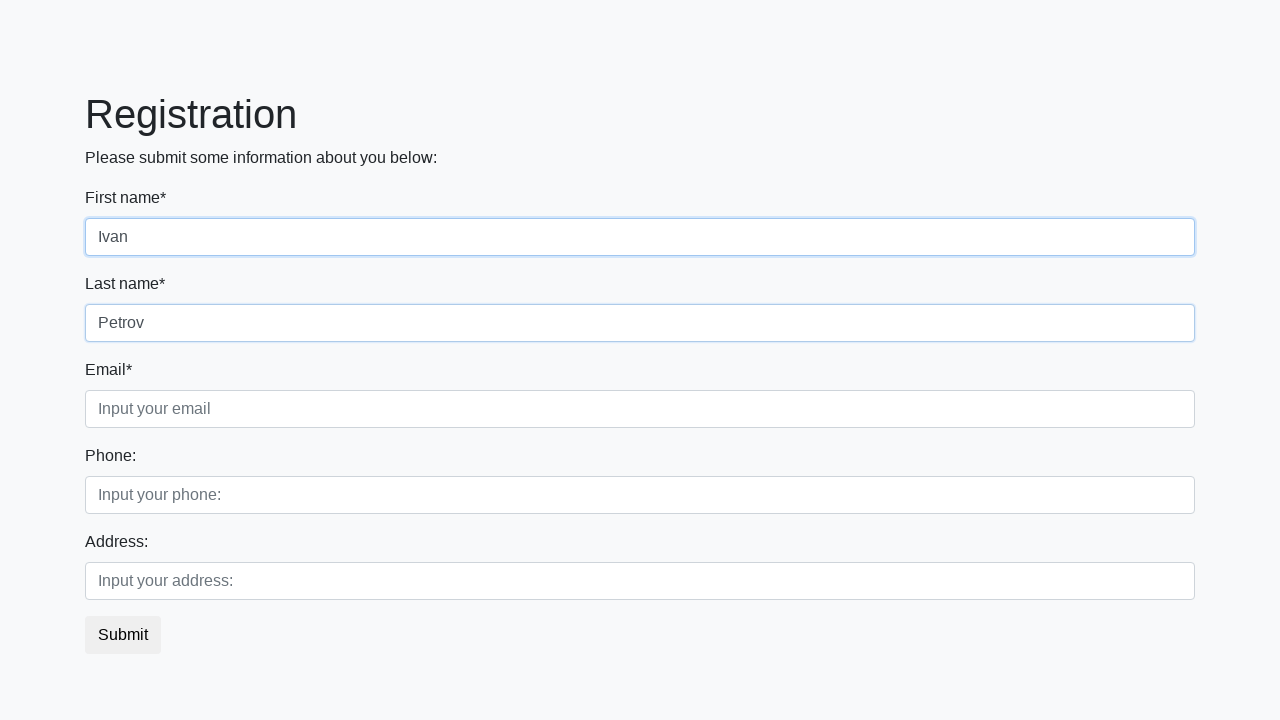

Filled email field with 'test@gmail.com' on //input[@placeholder="Input your email"]
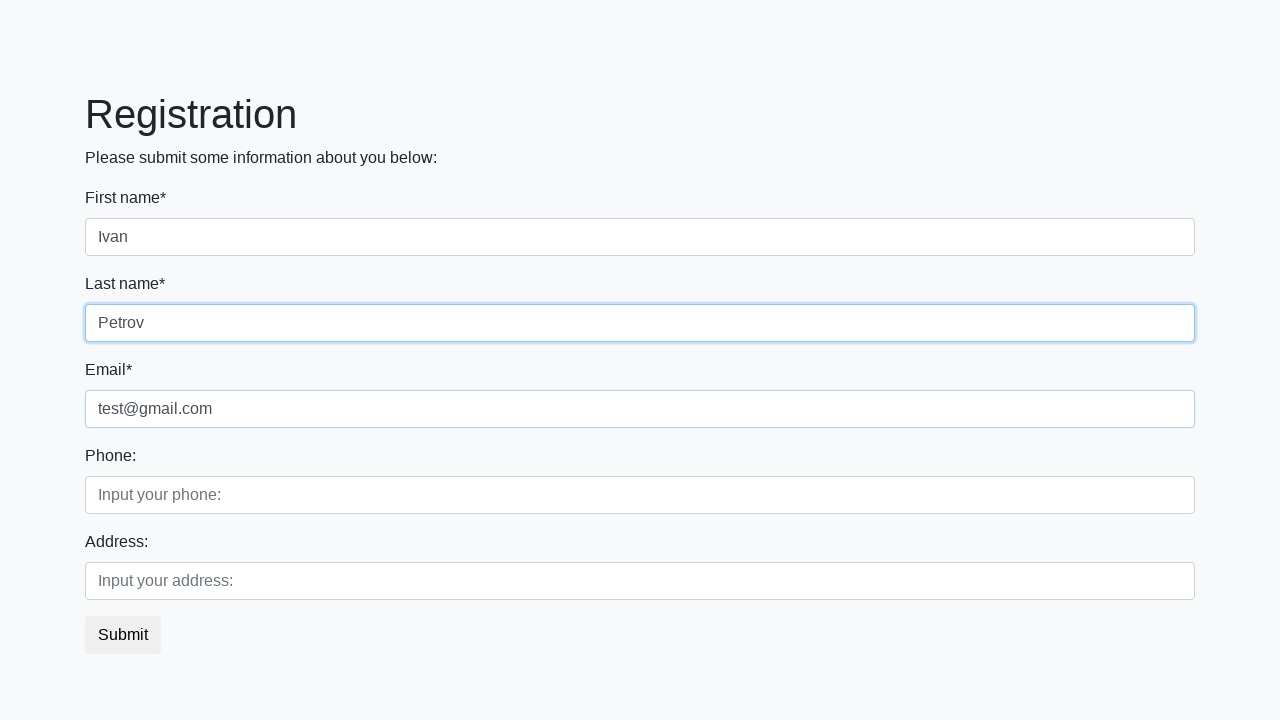

Clicked submit button to submit registration form at (123, 635) on [class='btn btn-default']
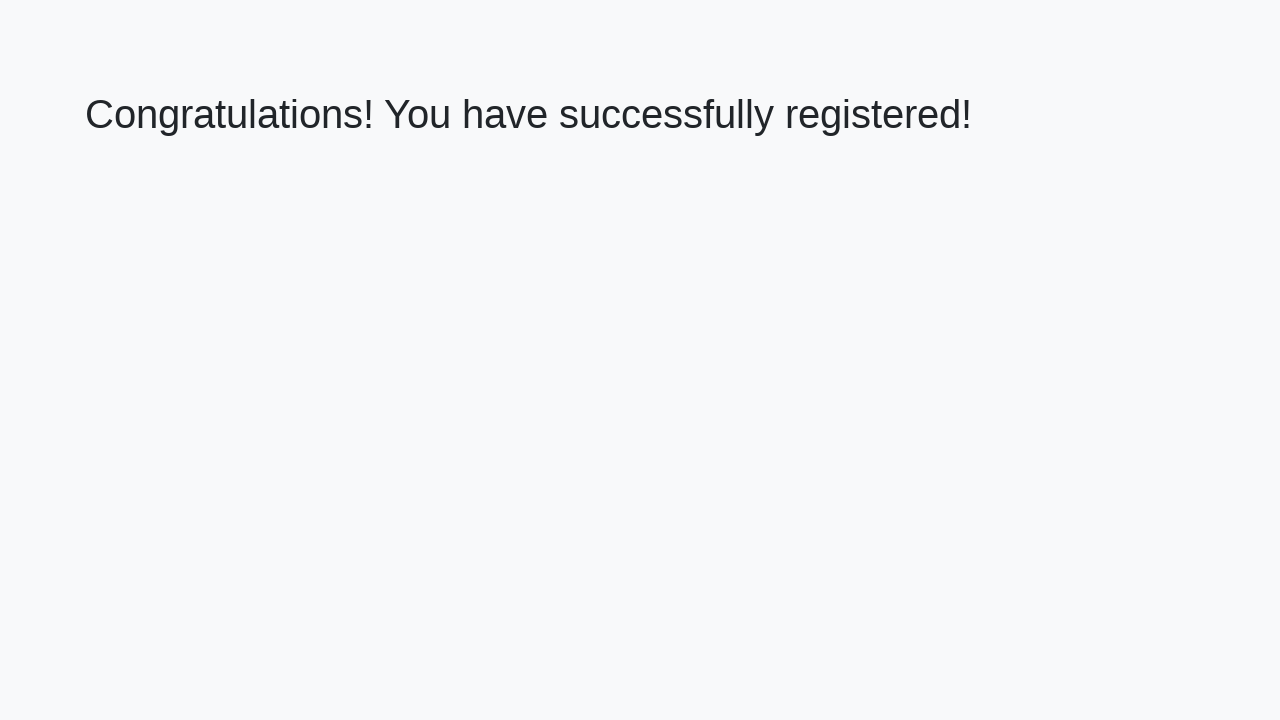

Success message appeared - registration completed
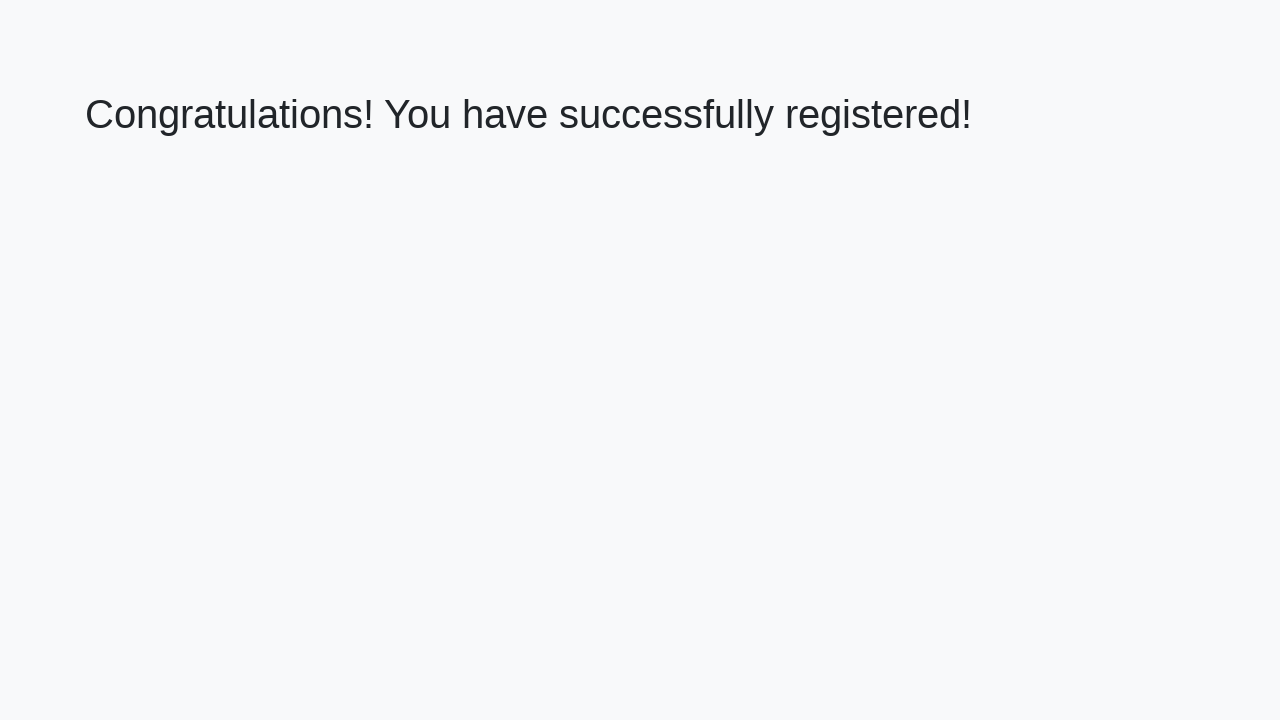

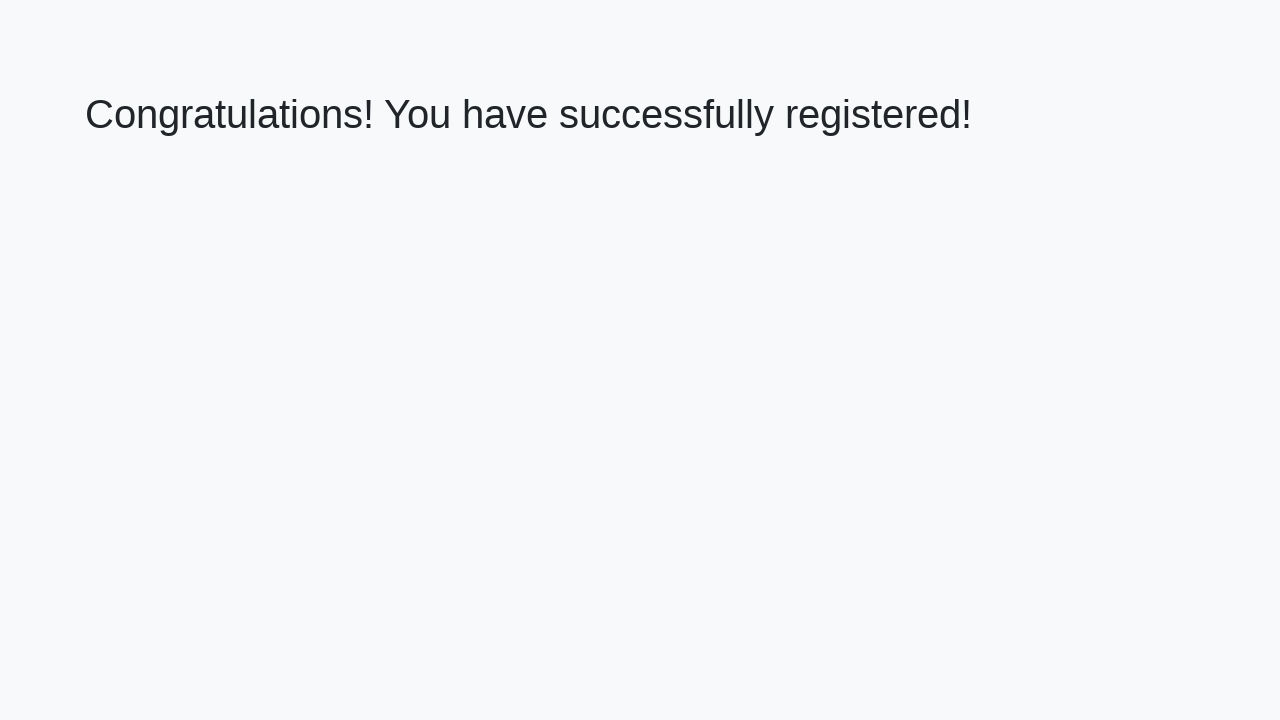